Tests editing a todo item by double-clicking to enter edit mode, filling new text, and pressing Enter.

Starting URL: https://demo.playwright.dev/todomvc

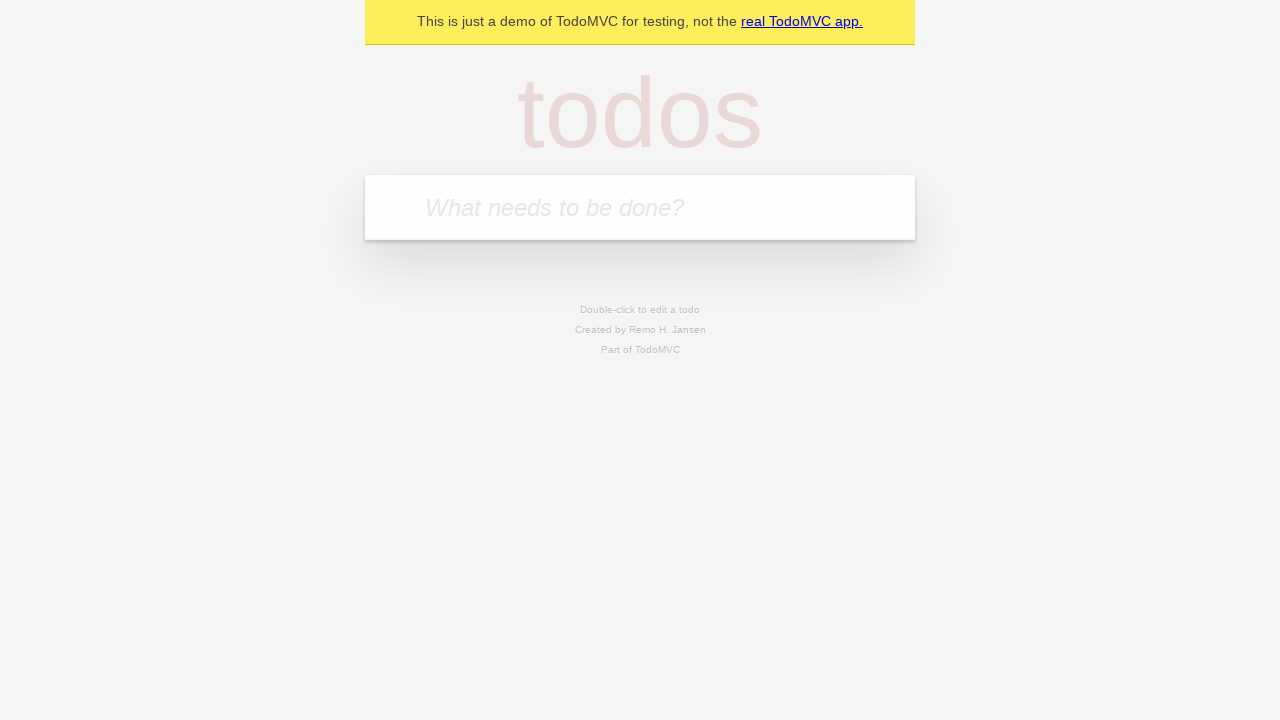

Filled todo input with 'buy some cheese' on internal:attr=[placeholder="What needs to be done?"i]
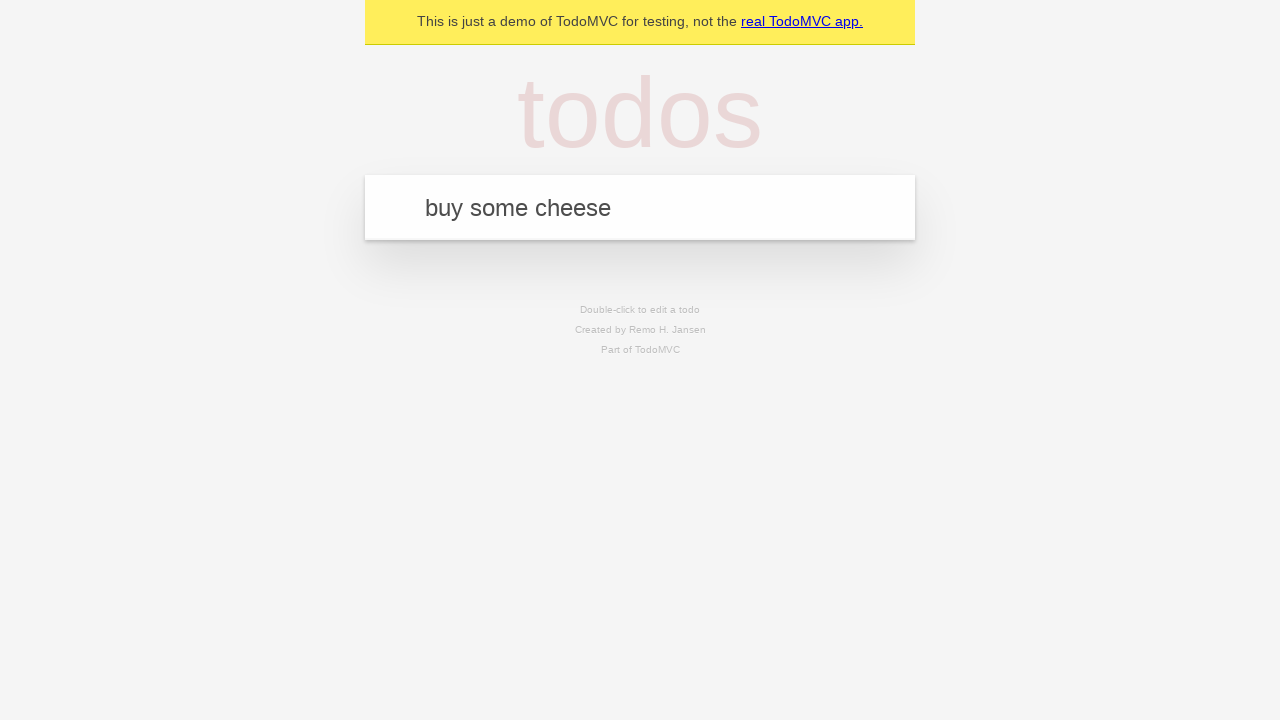

Pressed Enter to create todo 'buy some cheese' on internal:attr=[placeholder="What needs to be done?"i]
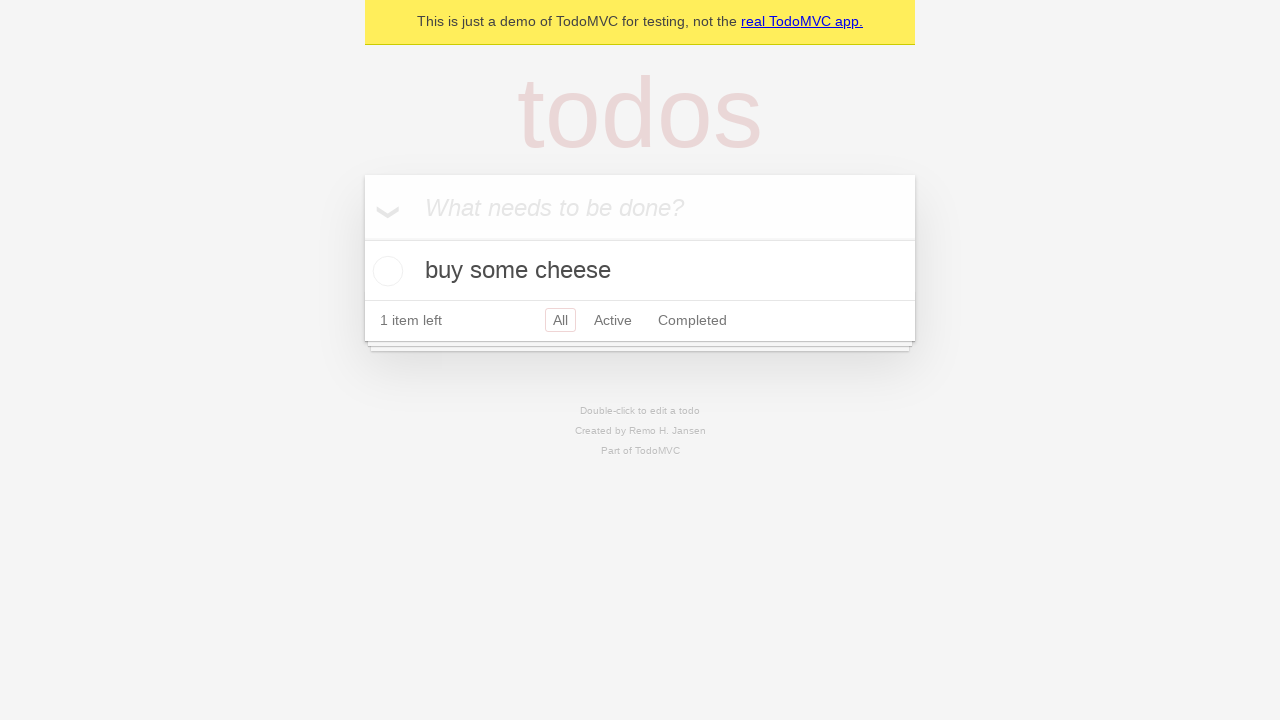

Filled todo input with 'feed the cat' on internal:attr=[placeholder="What needs to be done?"i]
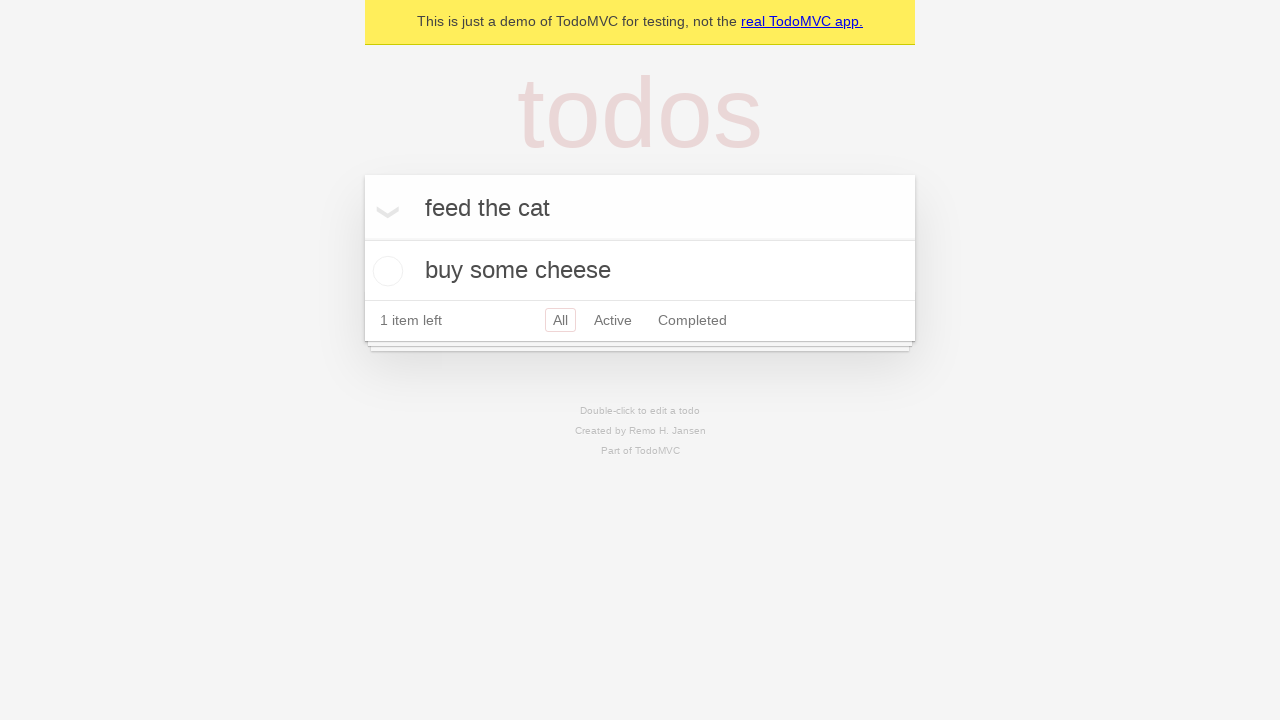

Pressed Enter to create todo 'feed the cat' on internal:attr=[placeholder="What needs to be done?"i]
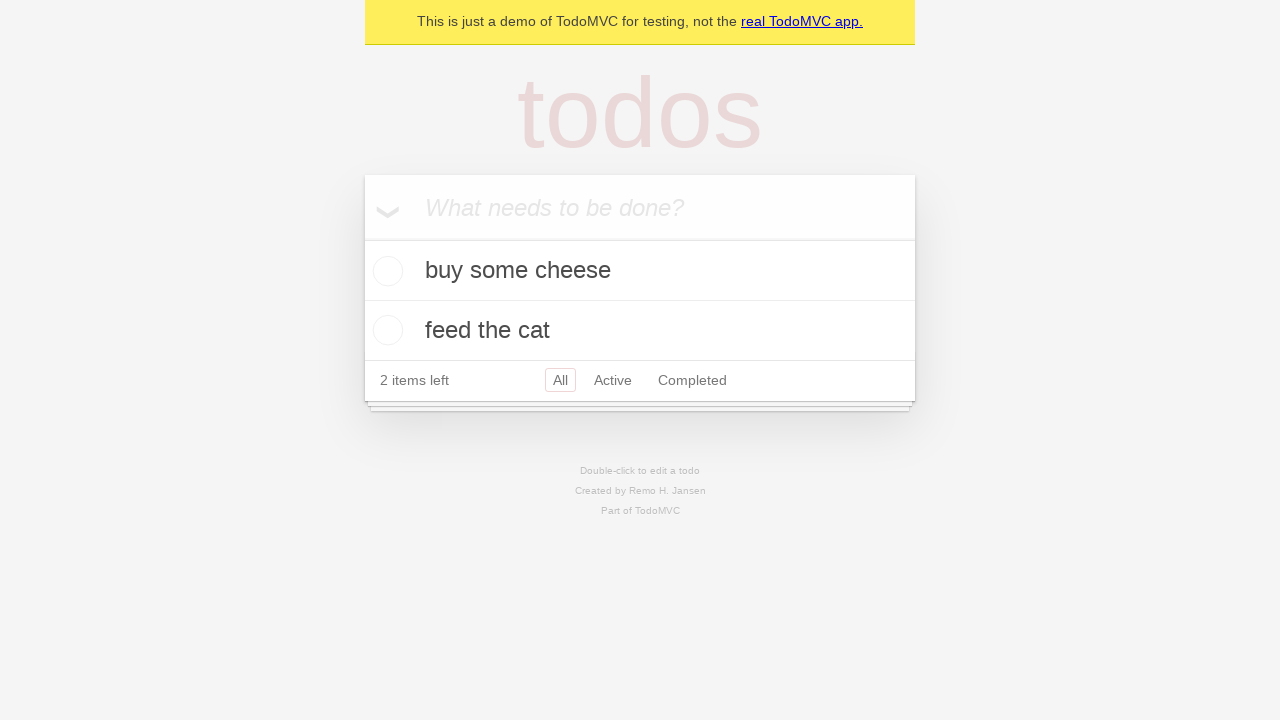

Filled todo input with 'book a doctors appointment' on internal:attr=[placeholder="What needs to be done?"i]
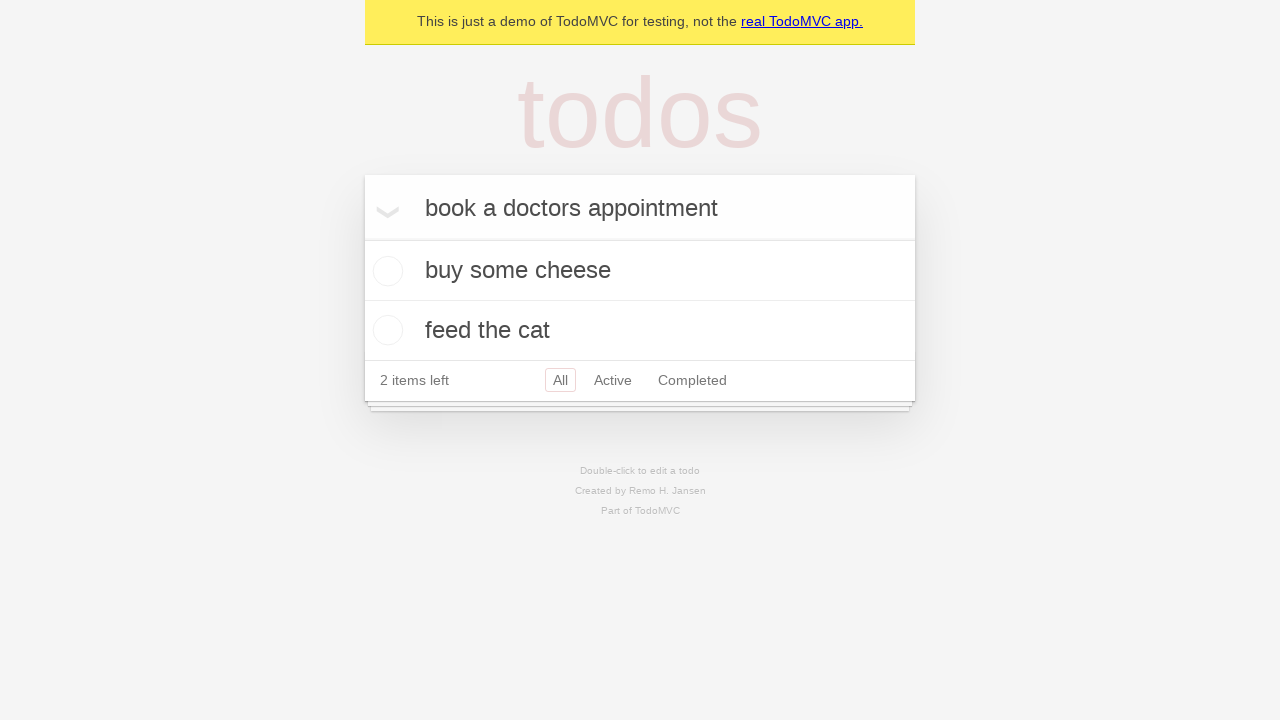

Pressed Enter to create todo 'book a doctors appointment' on internal:attr=[placeholder="What needs to be done?"i]
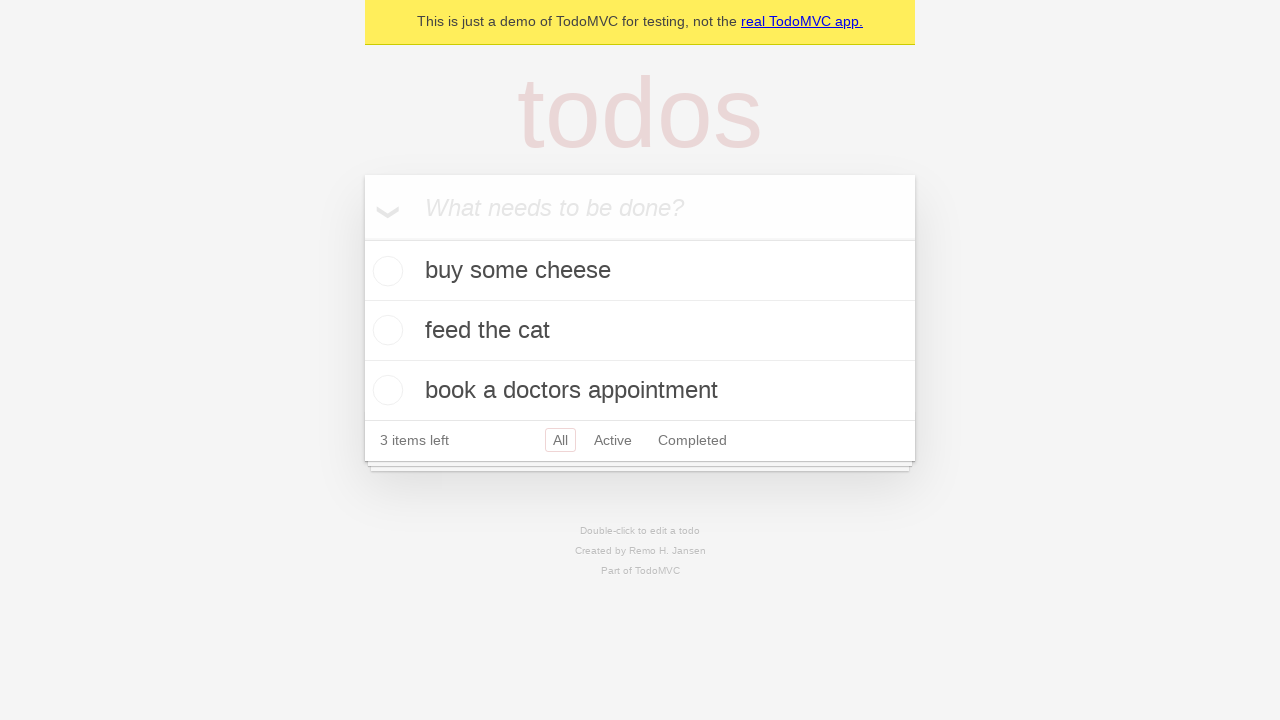

Double-clicked second todo item to enter edit mode at (640, 331) on internal:testid=[data-testid="todo-item"s] >> nth=1
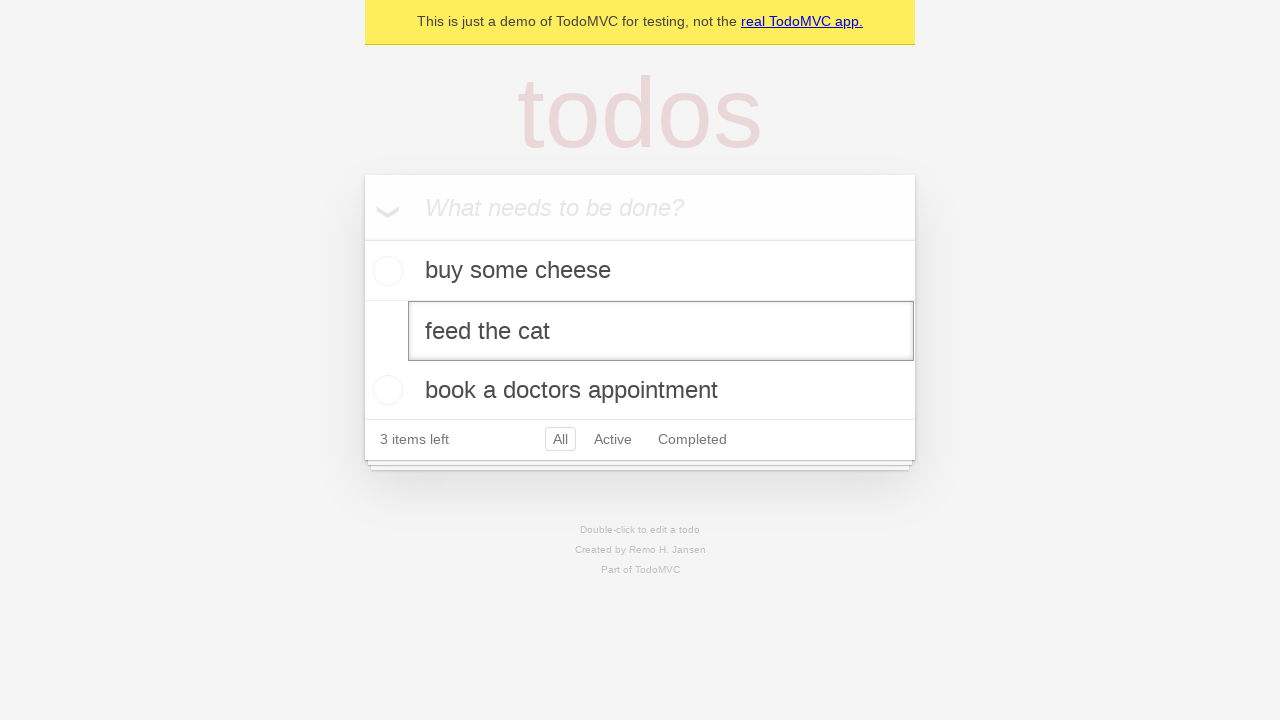

Filled edit textbox with 'buy some sausages' on internal:testid=[data-testid="todo-item"s] >> nth=1 >> internal:role=textbox[nam
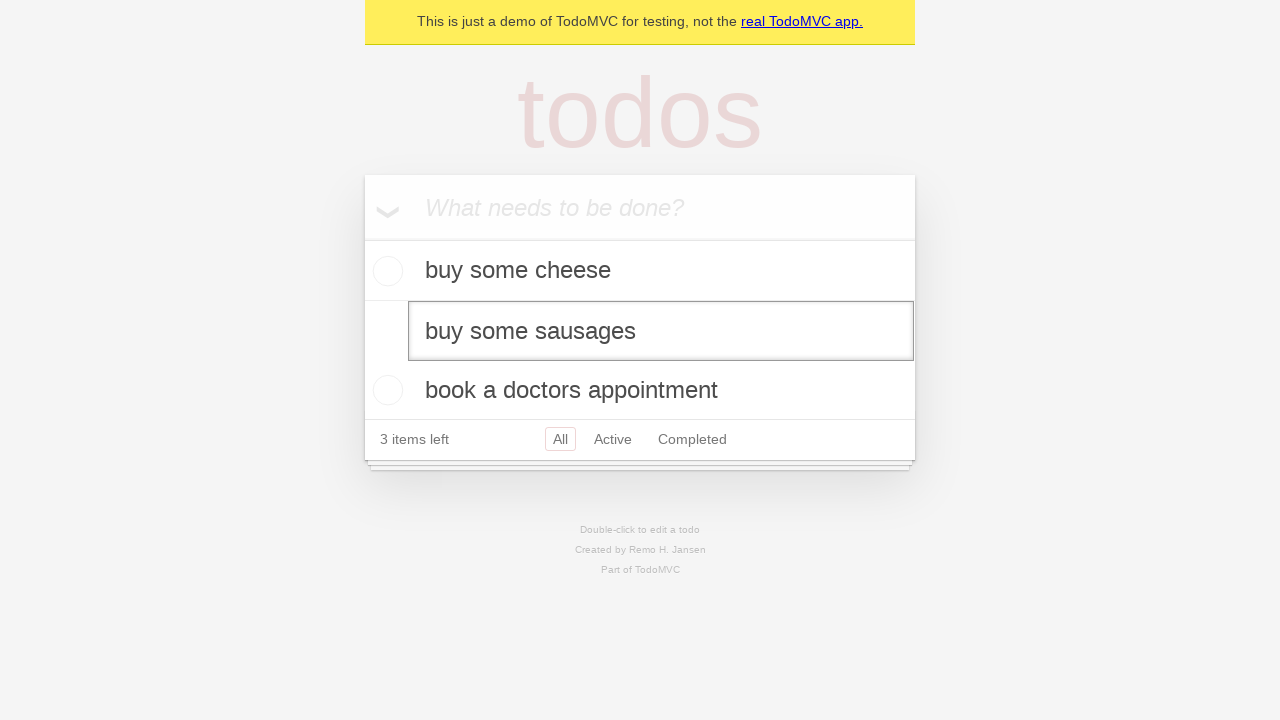

Pressed Enter to confirm the edited todo text on internal:testid=[data-testid="todo-item"s] >> nth=1 >> internal:role=textbox[nam
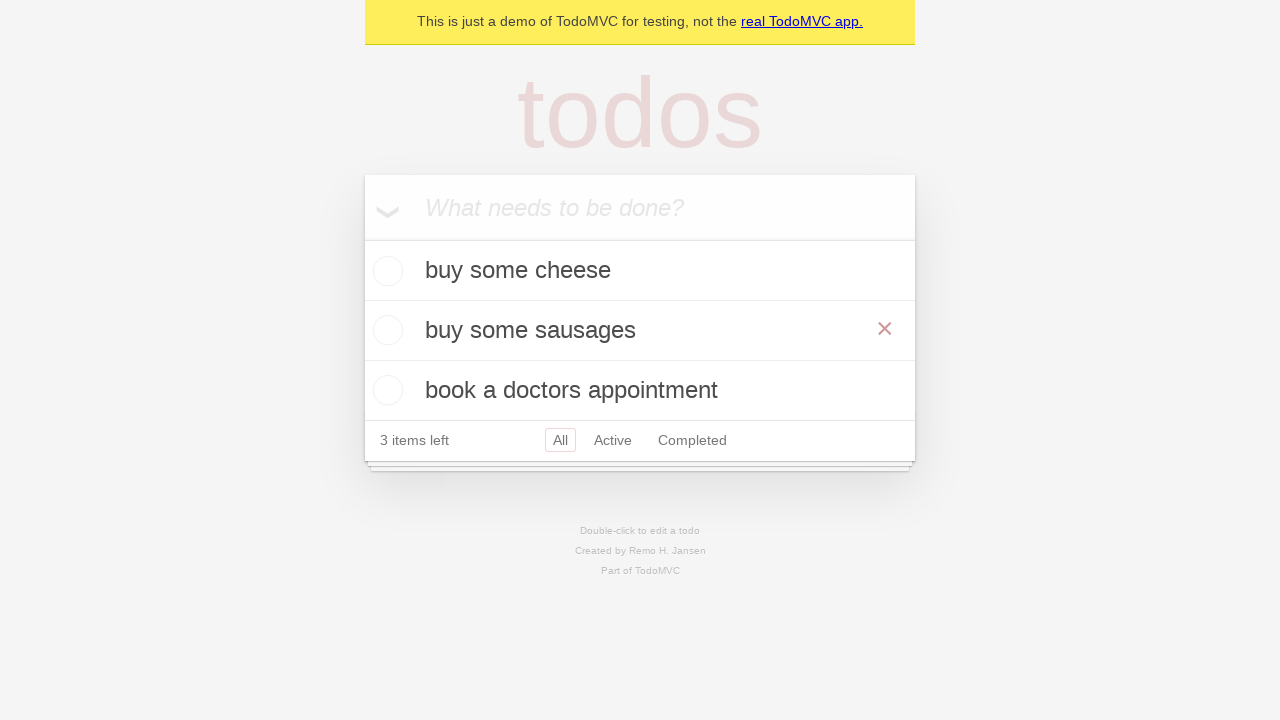

Waited for todo title element to be visible
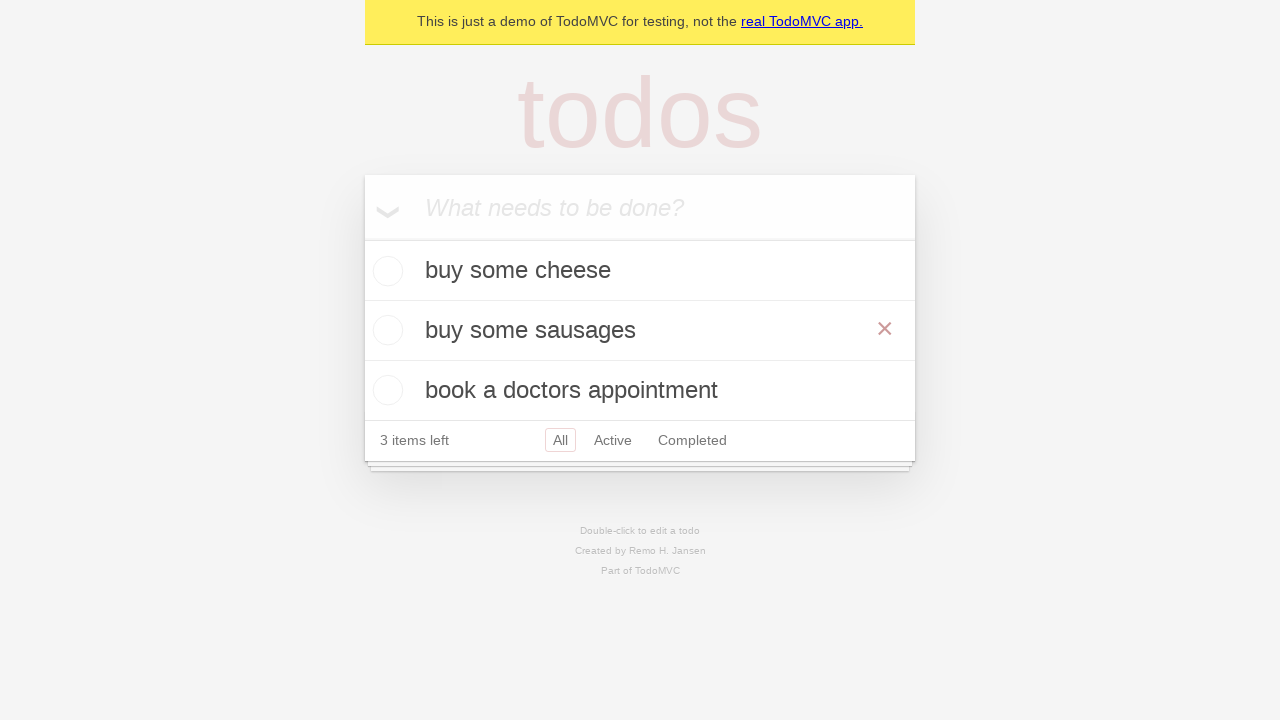

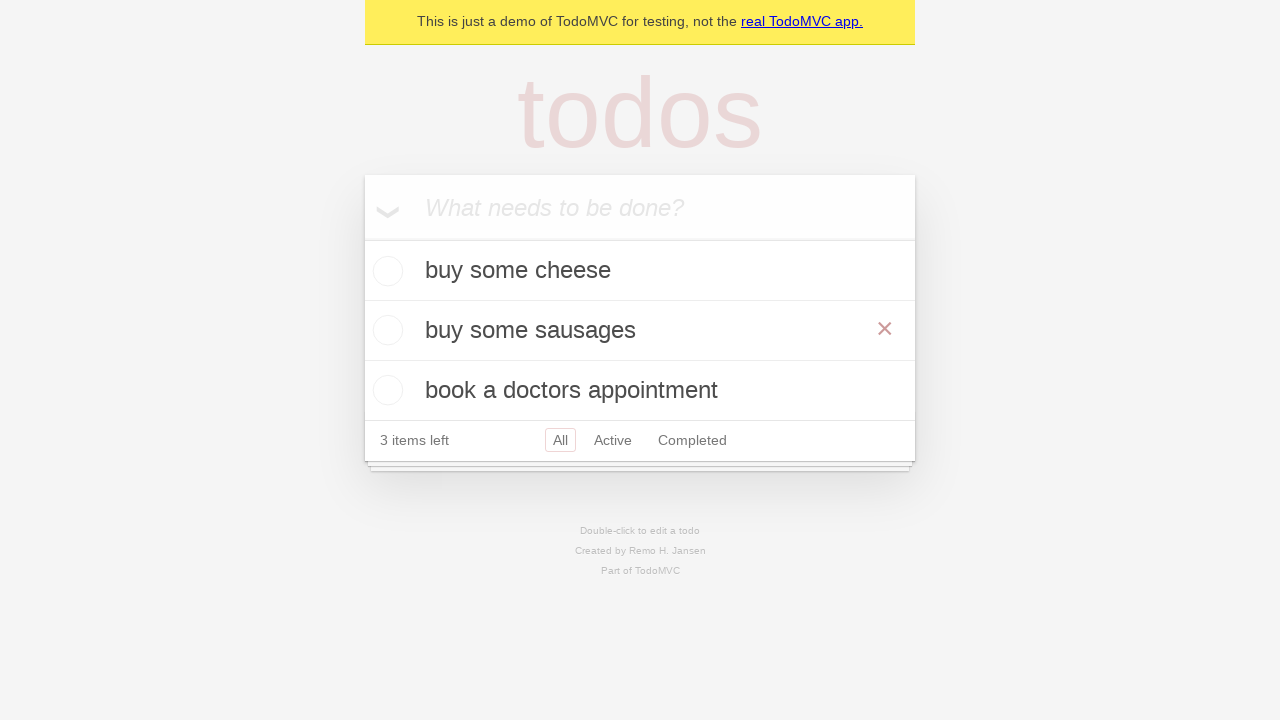